Tests dynamic loading functionality using Selenium approach - clicks start button and waits for dynamically loaded content to become visible

Starting URL: https://the-internet.herokuapp.com/dynamic_loading/2

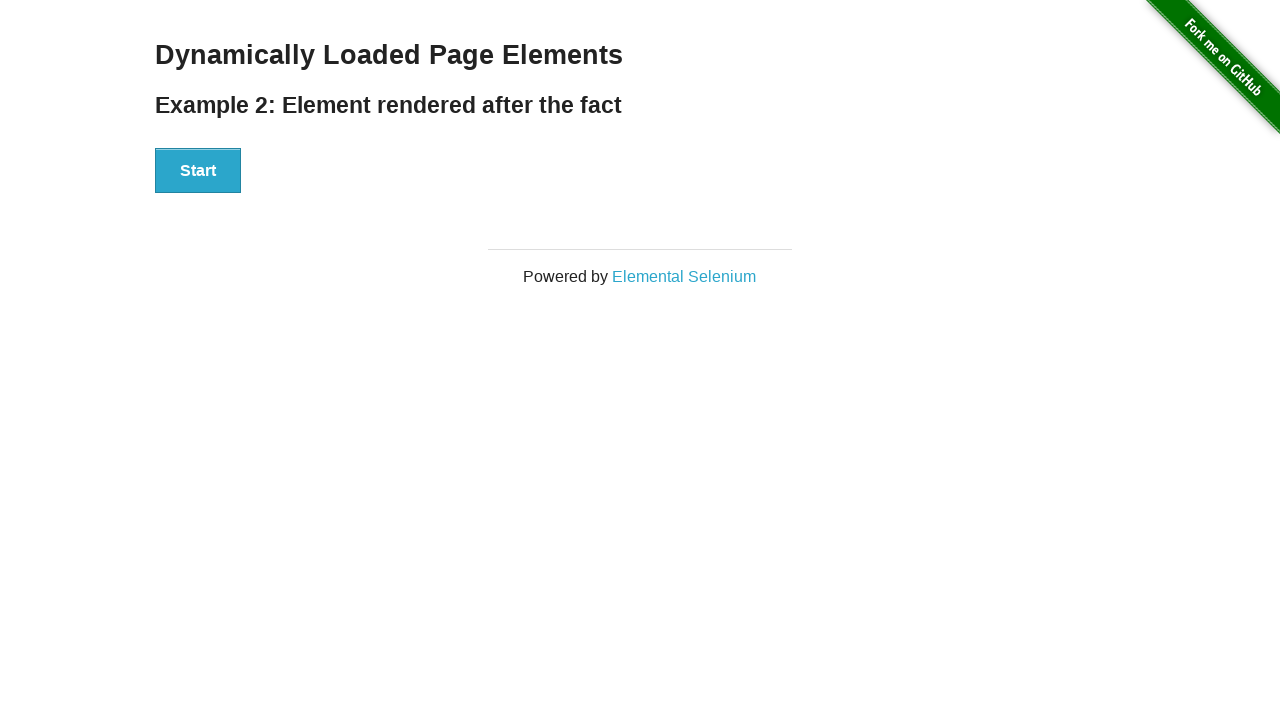

Clicked start button to trigger dynamic loading at (198, 171) on #start button
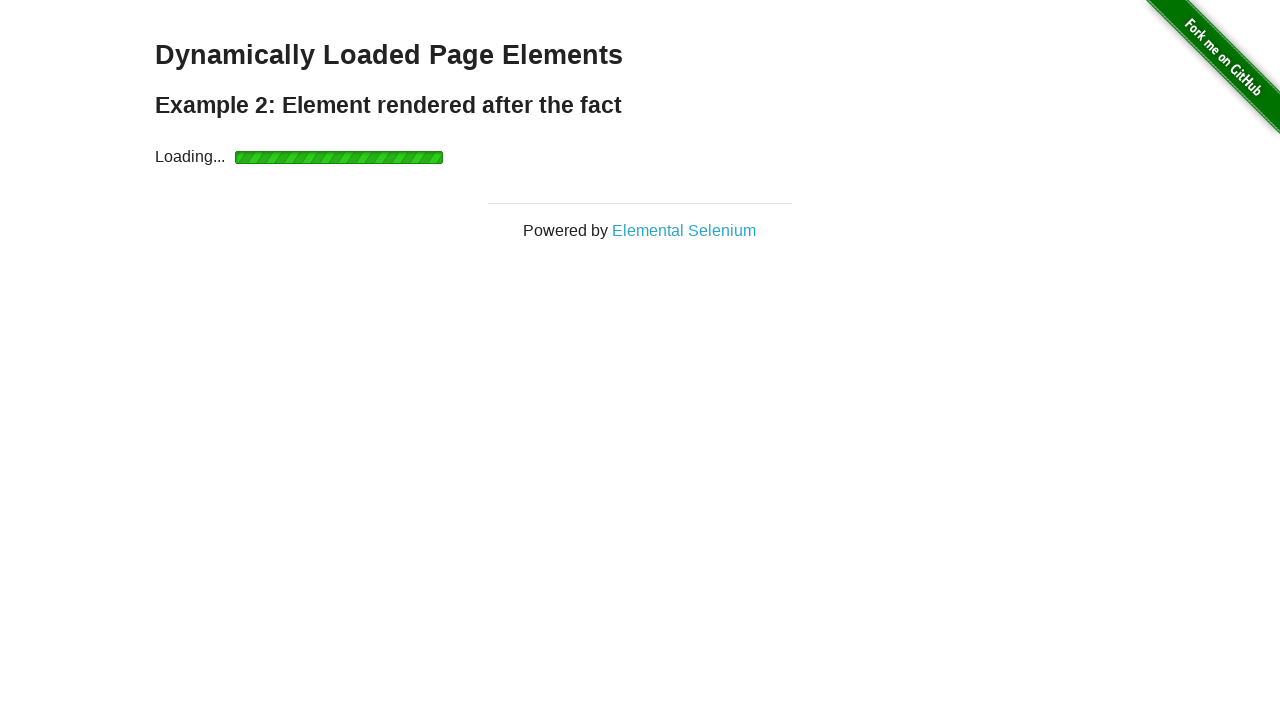

Waited for dynamically loaded finish element to become visible
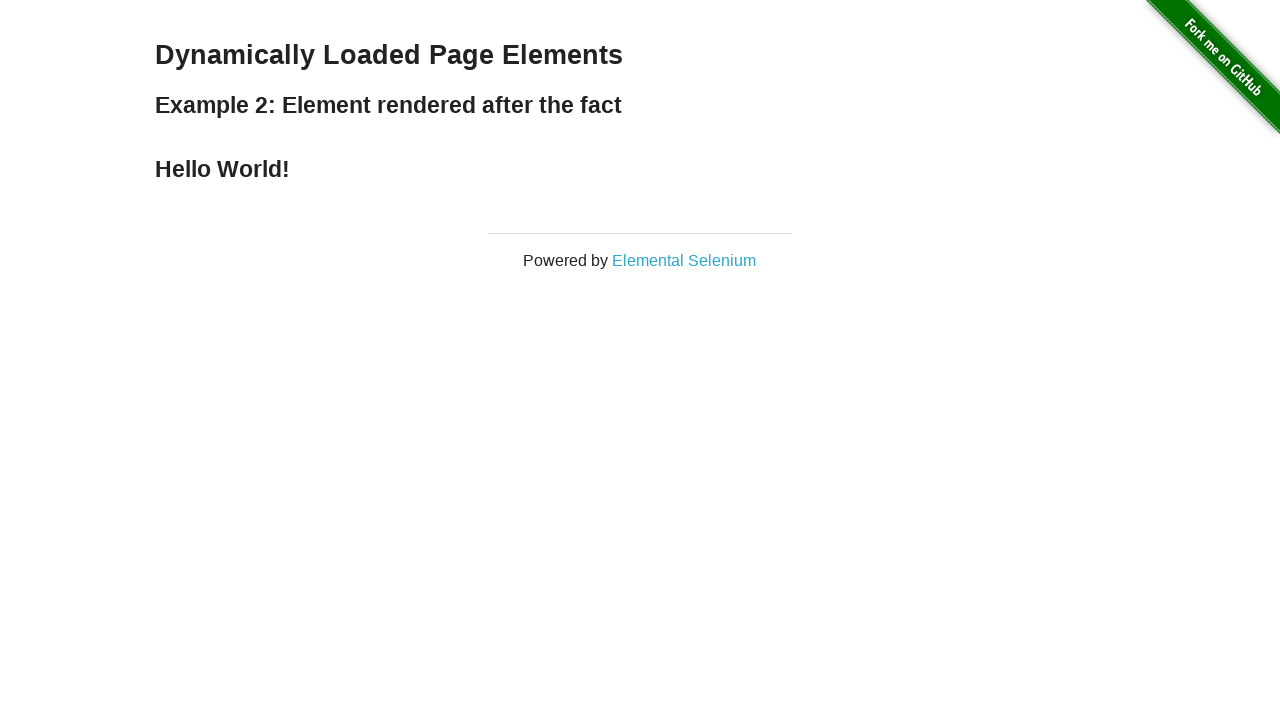

Verified 'Hello World!' text is present in finish element
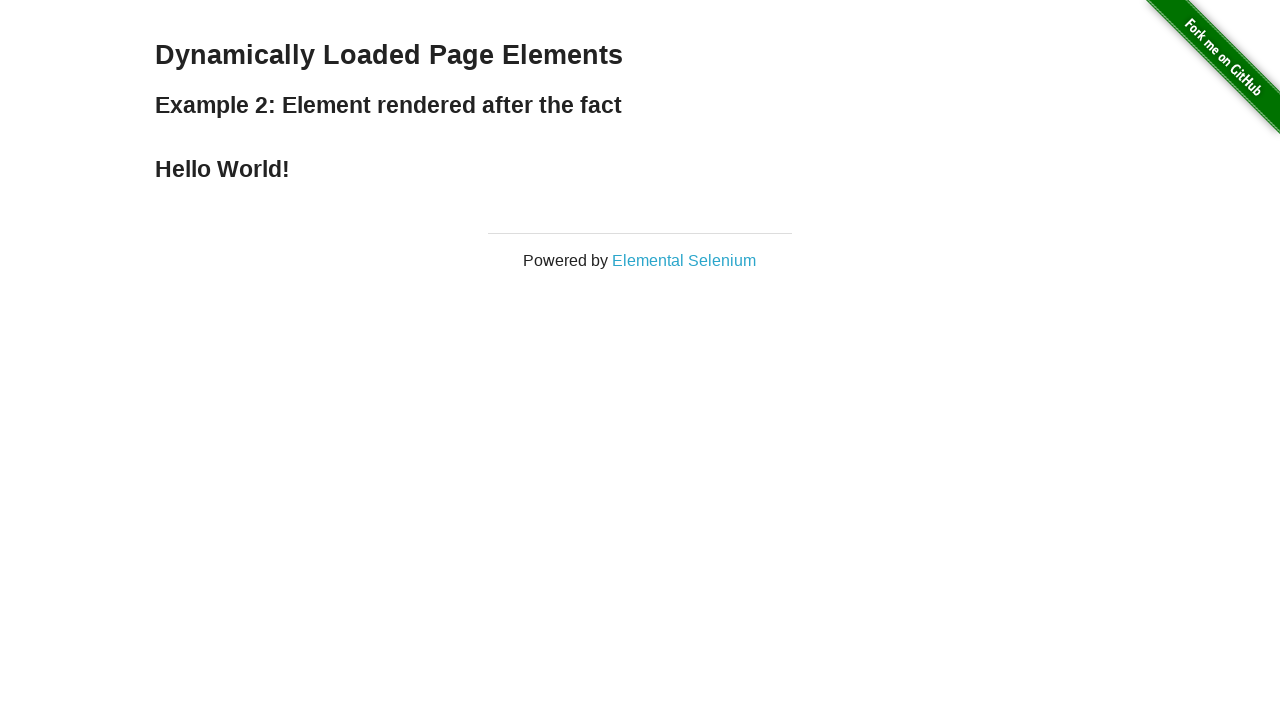

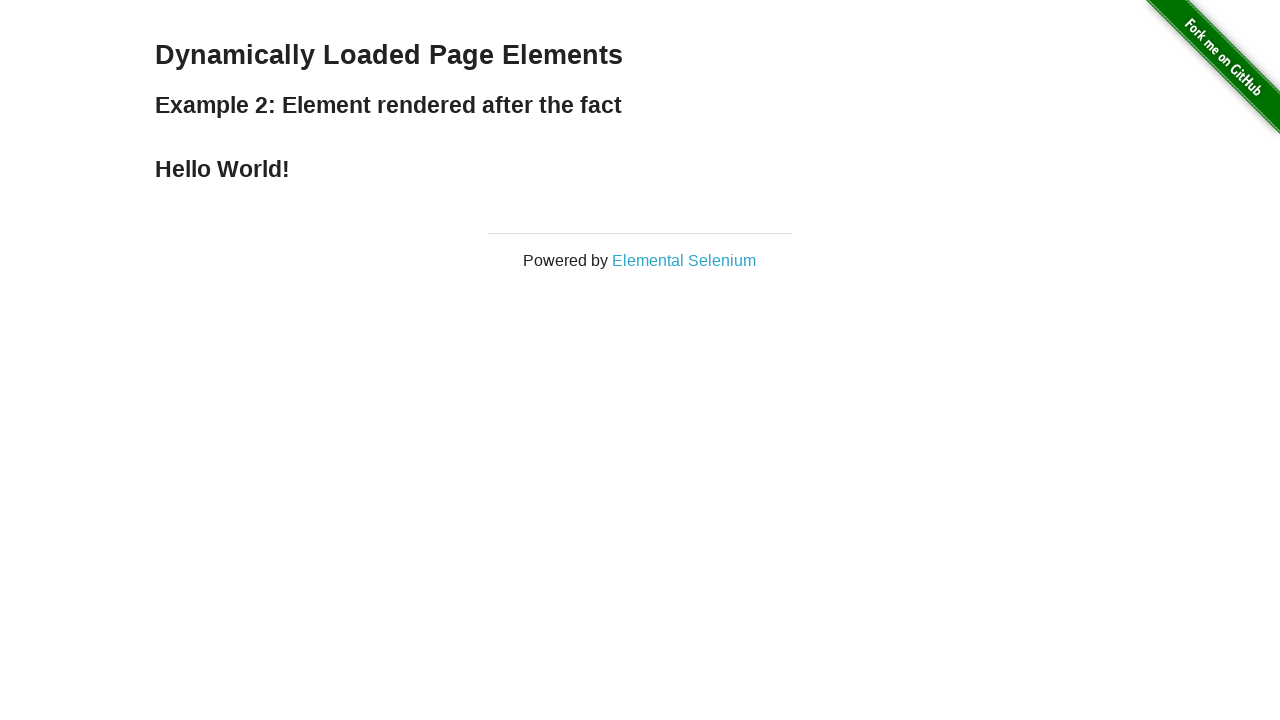